Tests the flight booking flow on BlazeDemo by selecting departure and destination cities, choosing a flight, filling out passenger and payment information, and submitting the purchase form.

Starting URL: https://blazedemo.com/

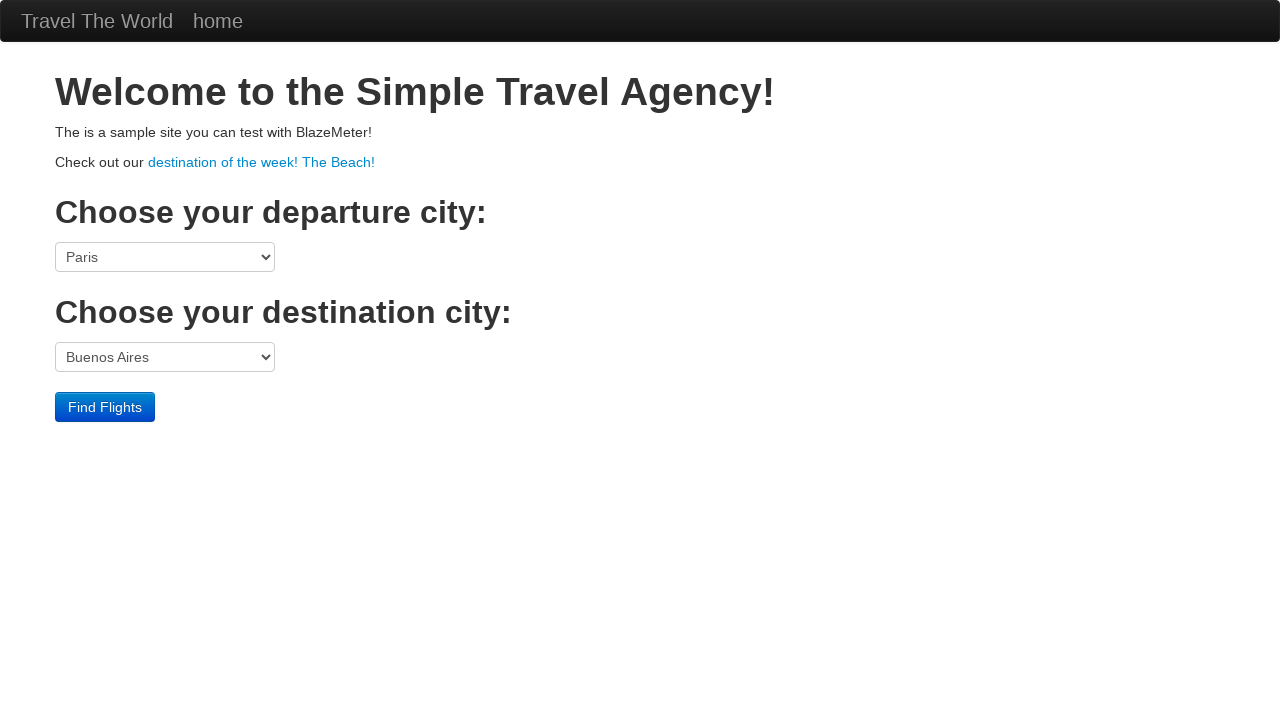

Selected San Diego as departure city on select[name='fromPort']
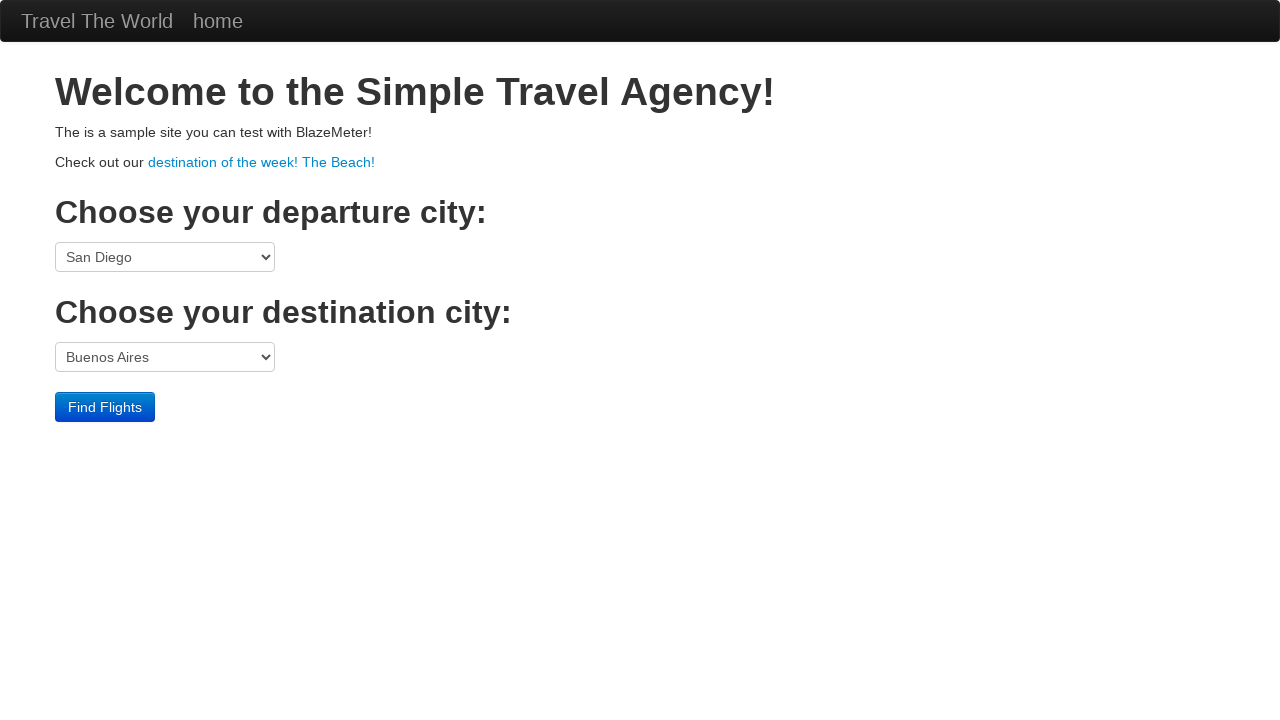

Selected New York as destination city on select[name='toPort']
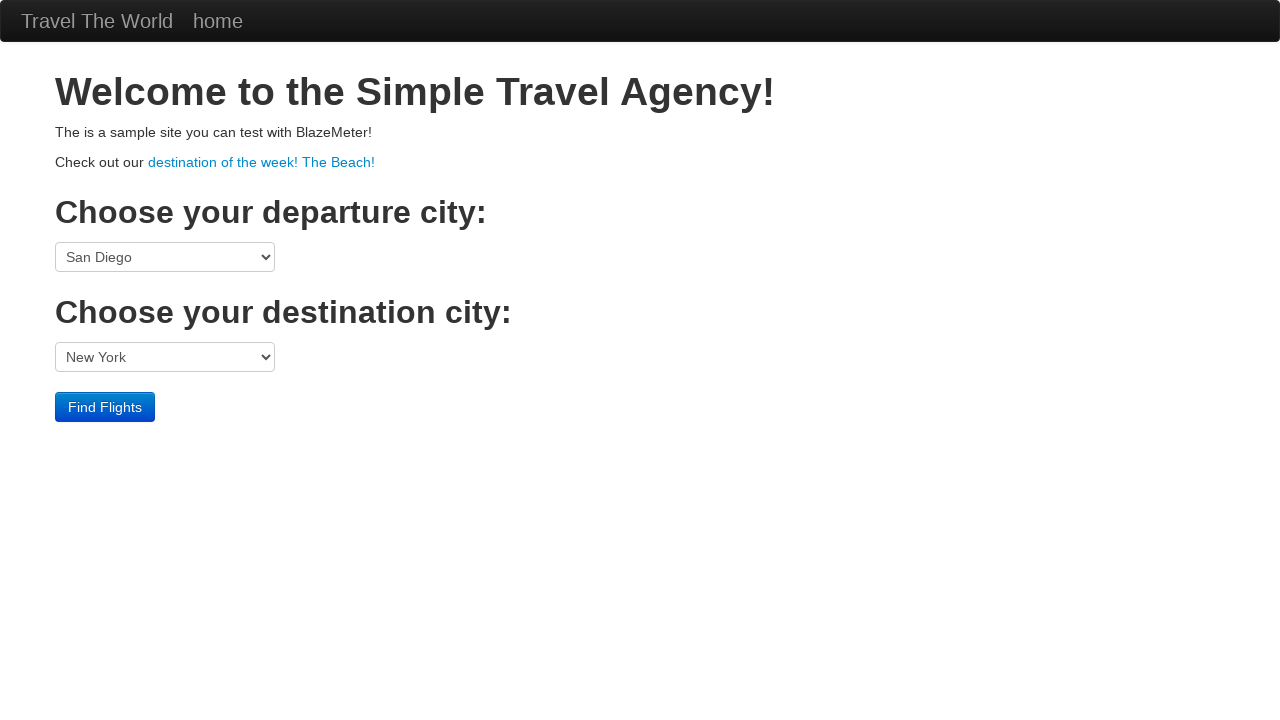

Clicked submit button to search for flights at (105, 407) on input[type='submit']
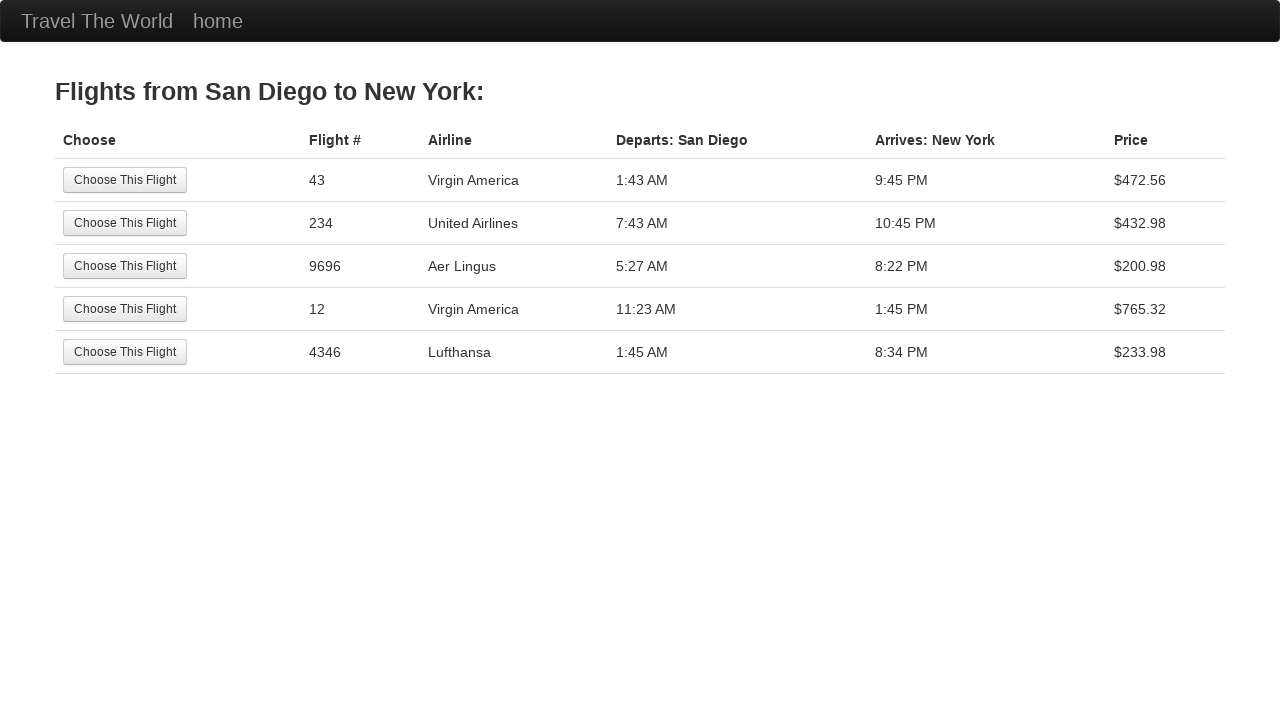

Selected the first available flight at (125, 180) on xpath=(//input[@value='Choose This Flight'])[1]
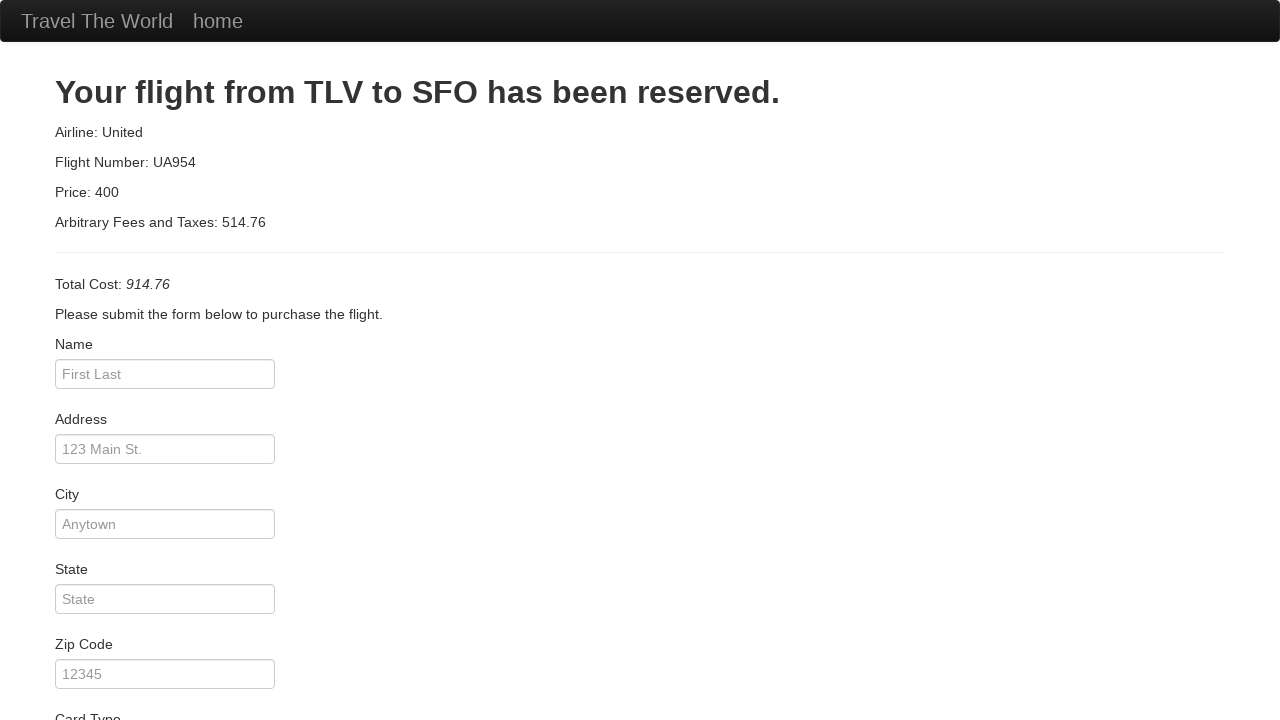

Filled passenger name as 'David Clark' on #inputName
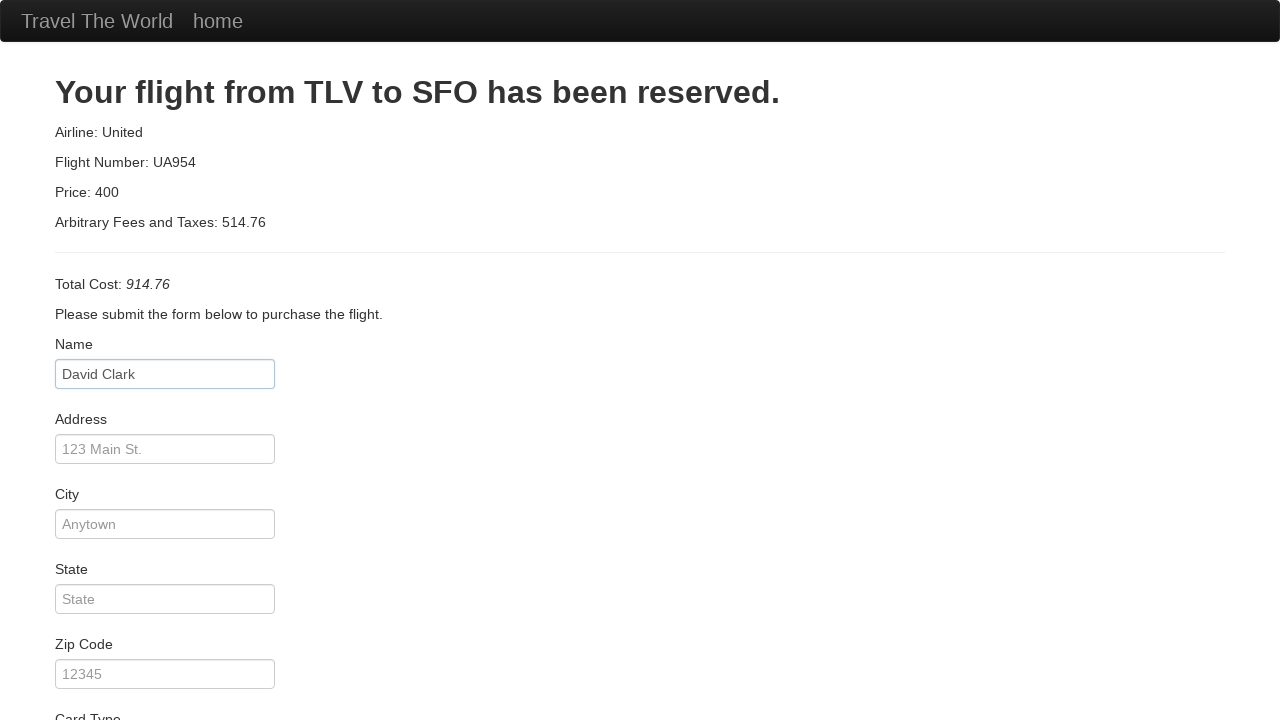

Filled address as 'Address 123 Washington ave.' on #address
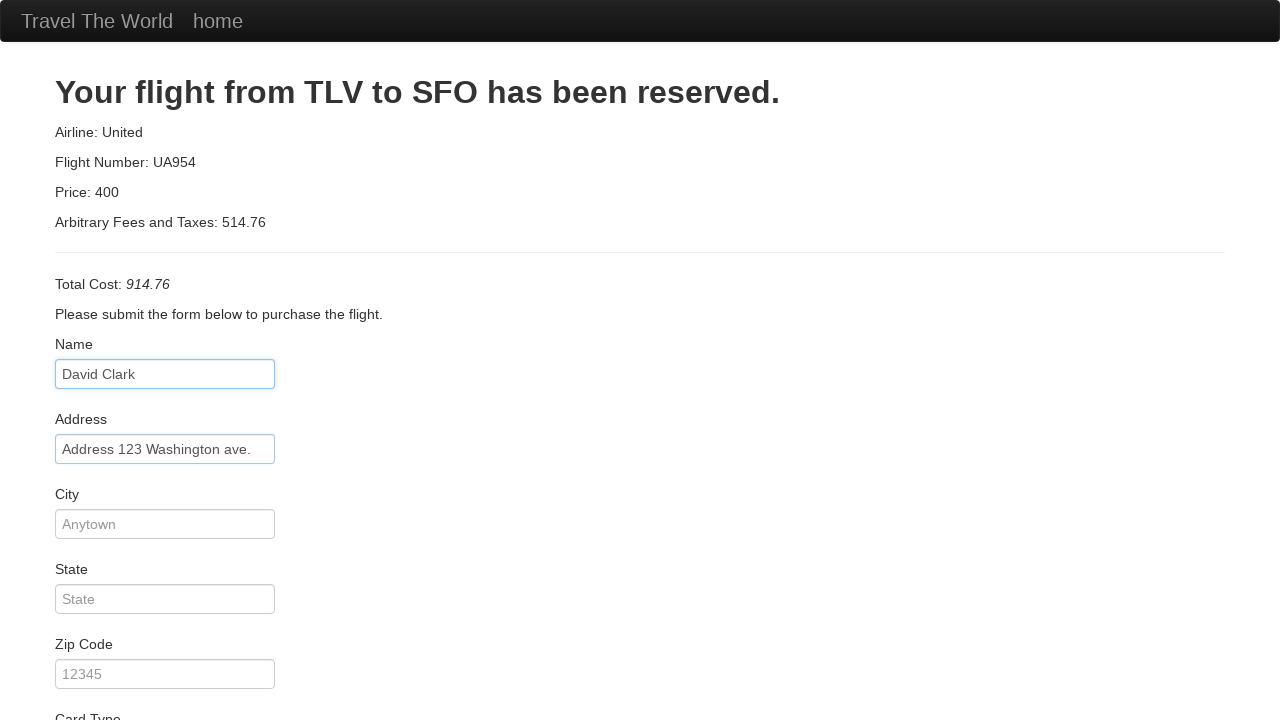

Filled city as 'Austin' on #city
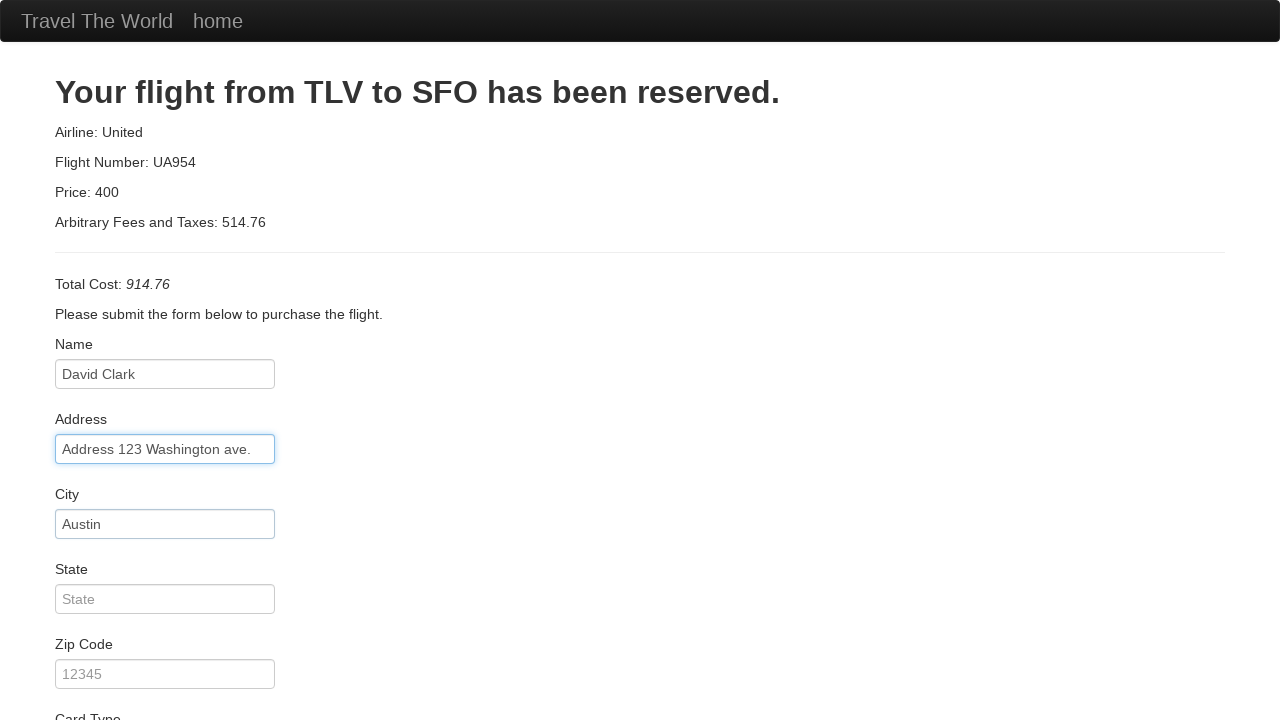

Filled state as 'TX' on #state
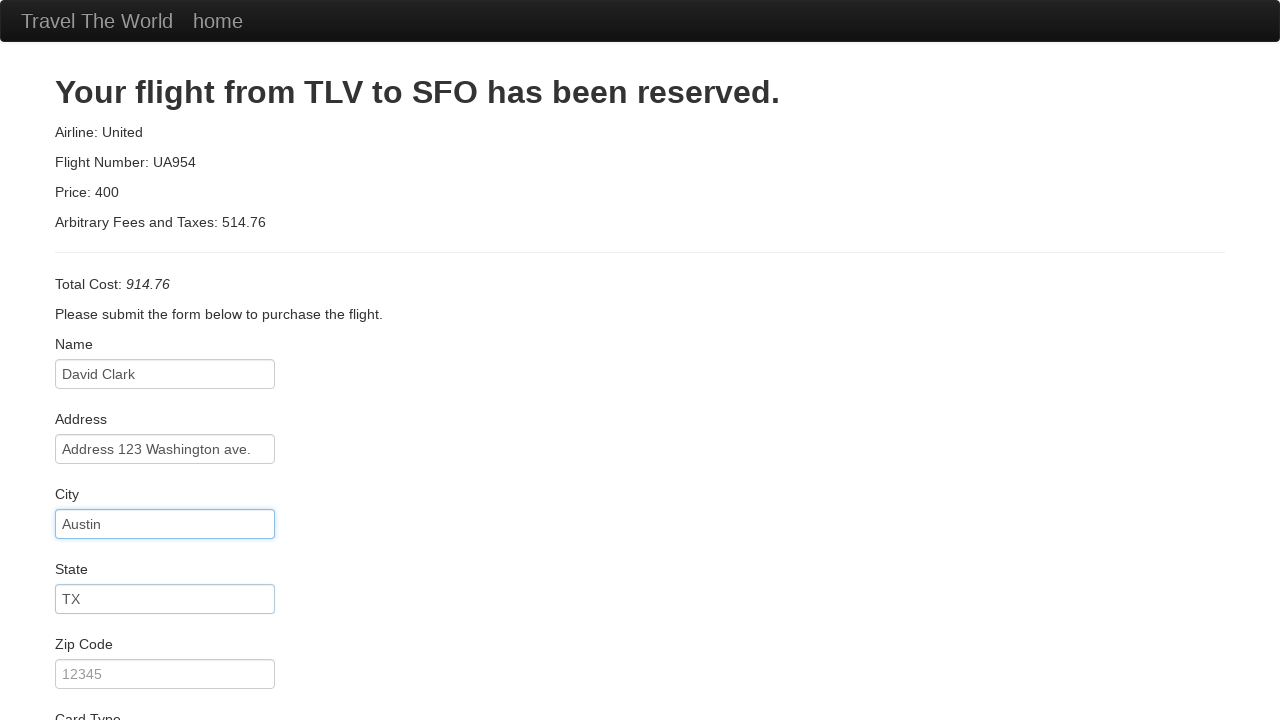

Selected American Express as card type on #cardType
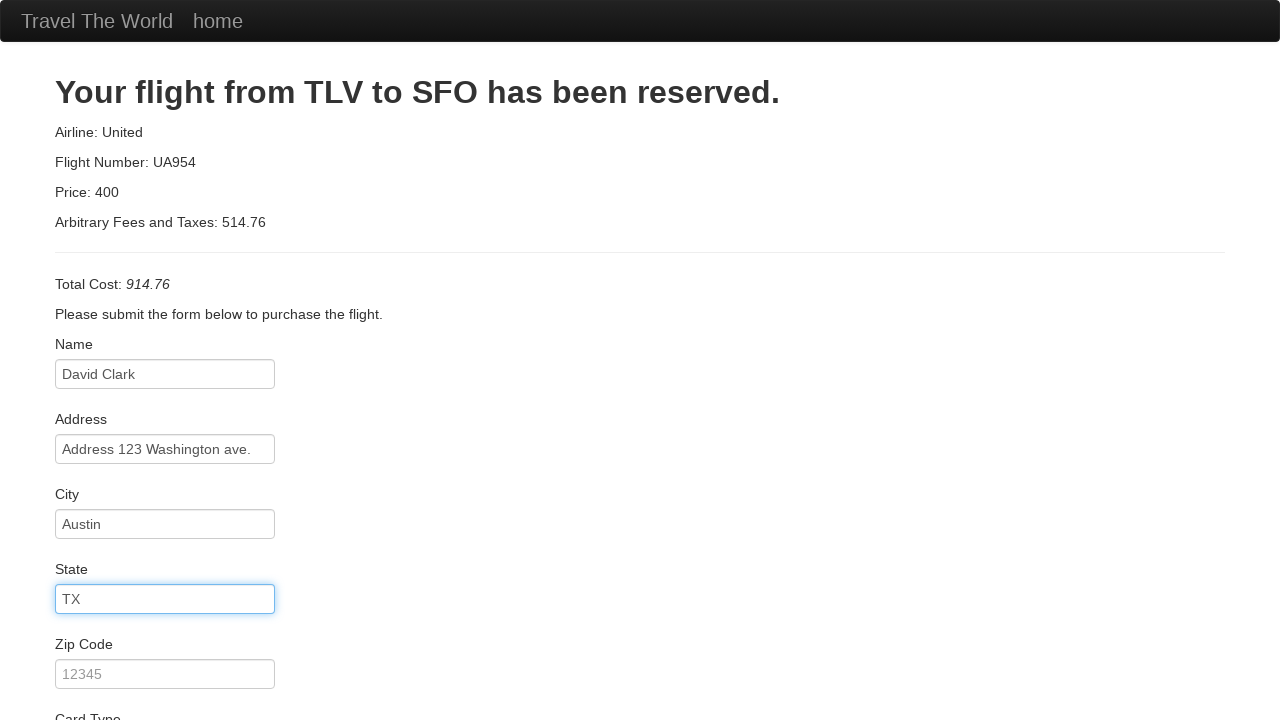

Filled credit card number on #creditCardNumber
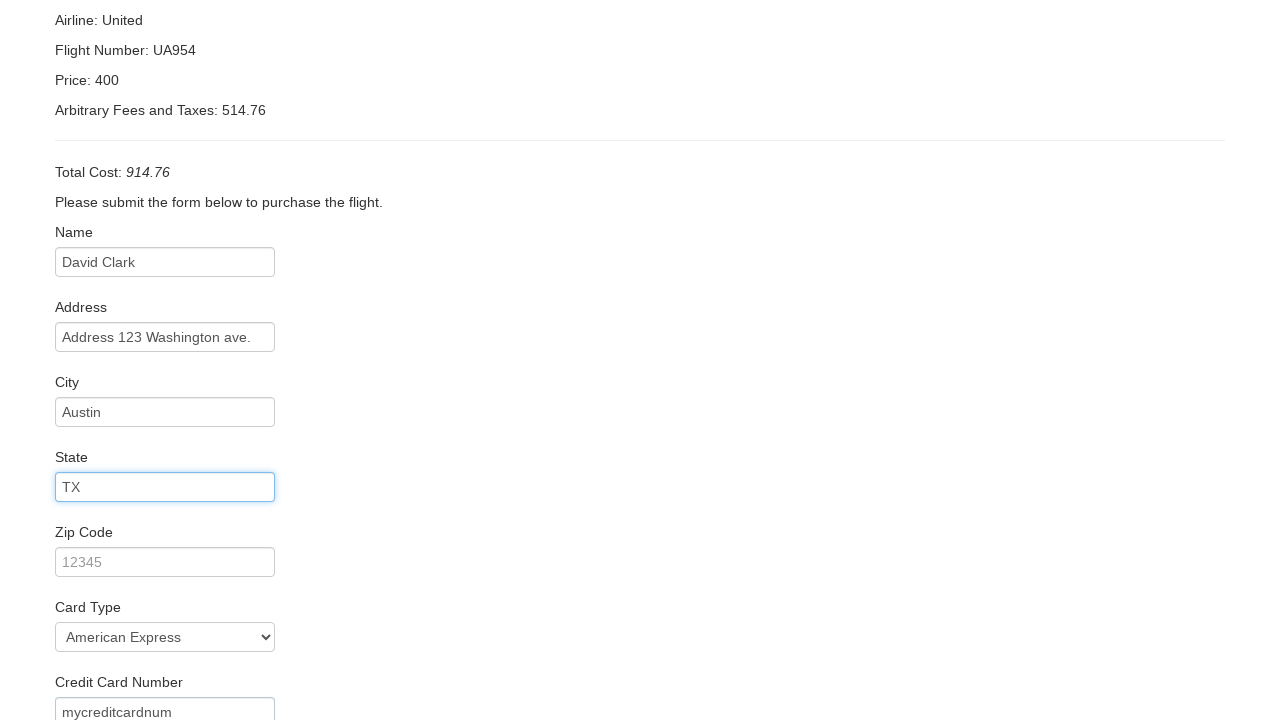

Filled credit card expiry month as '11' on #creditCardMonth
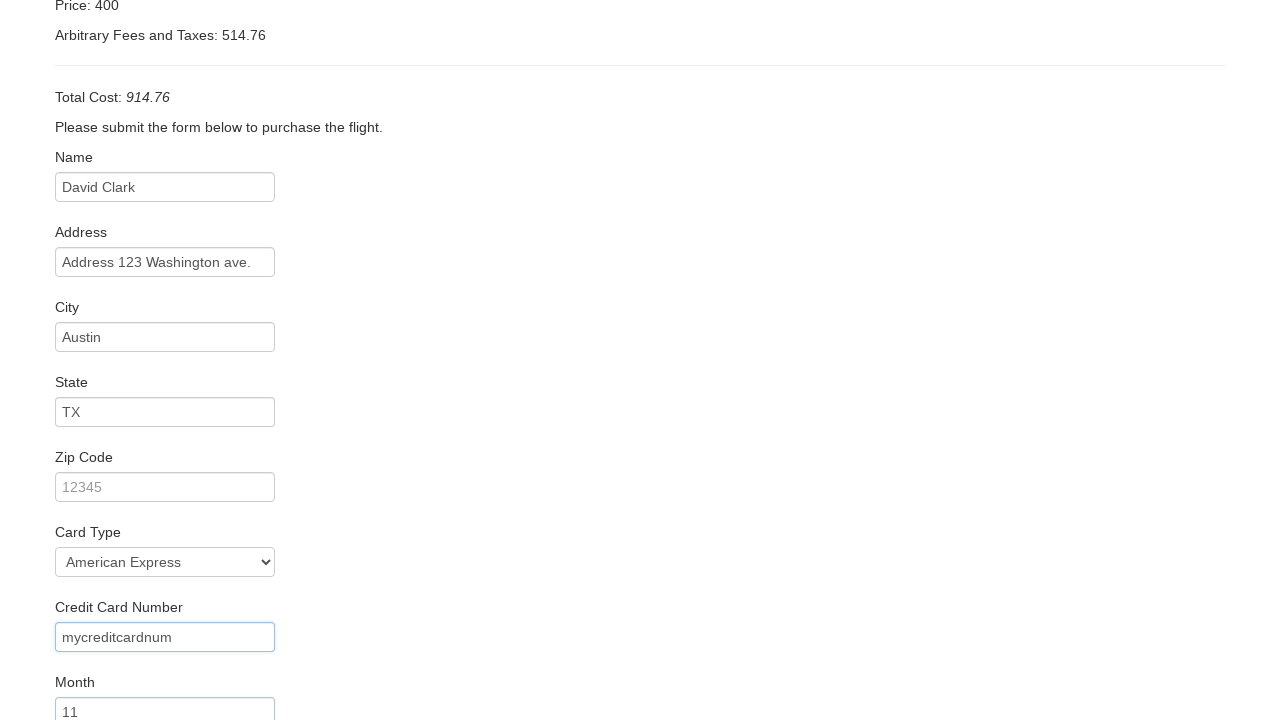

Filled credit card expiry year as '2025' on #creditCardYear
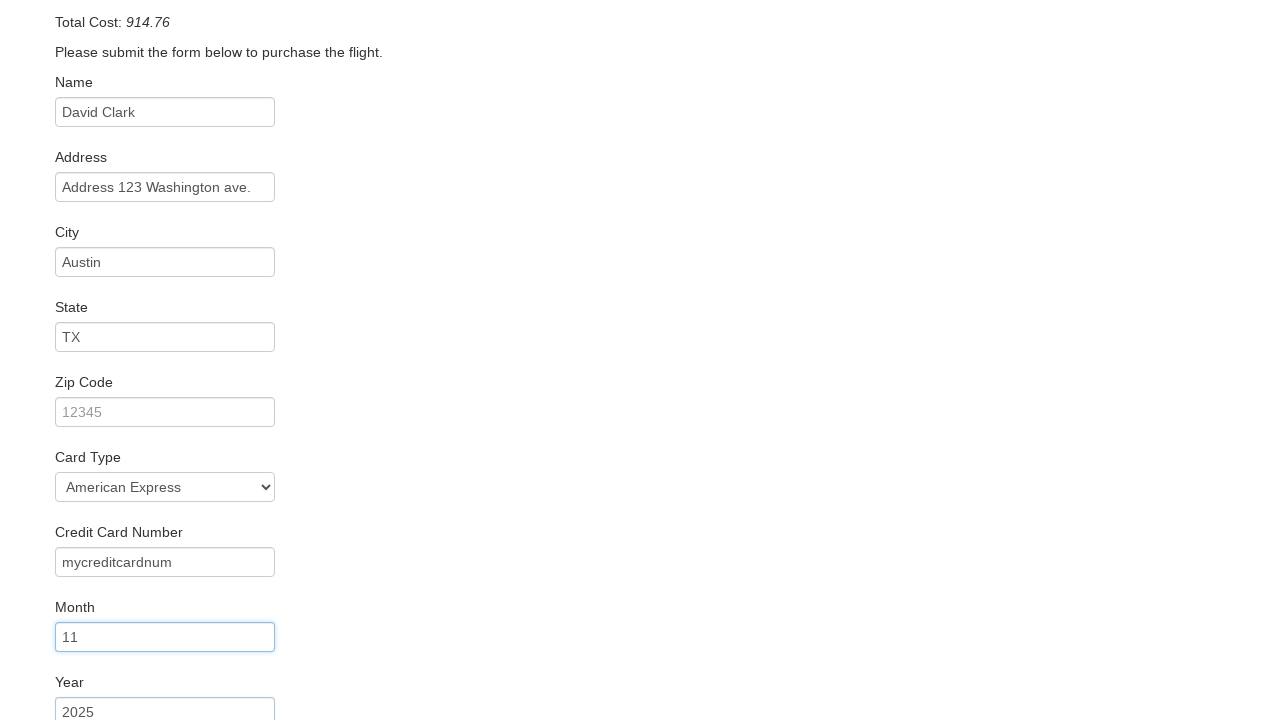

Filled name on card as 'David Clark' on #nameOnCard
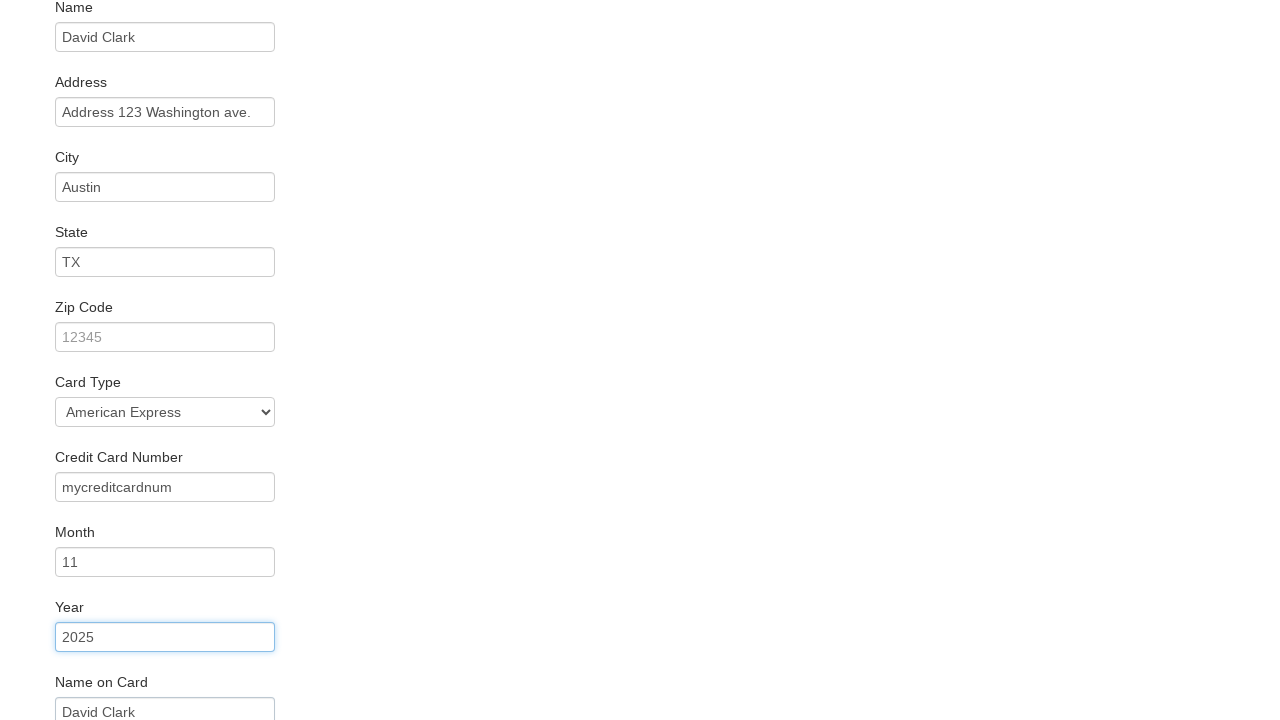

Submitted the purchase form at (118, 685) on input[type='submit']
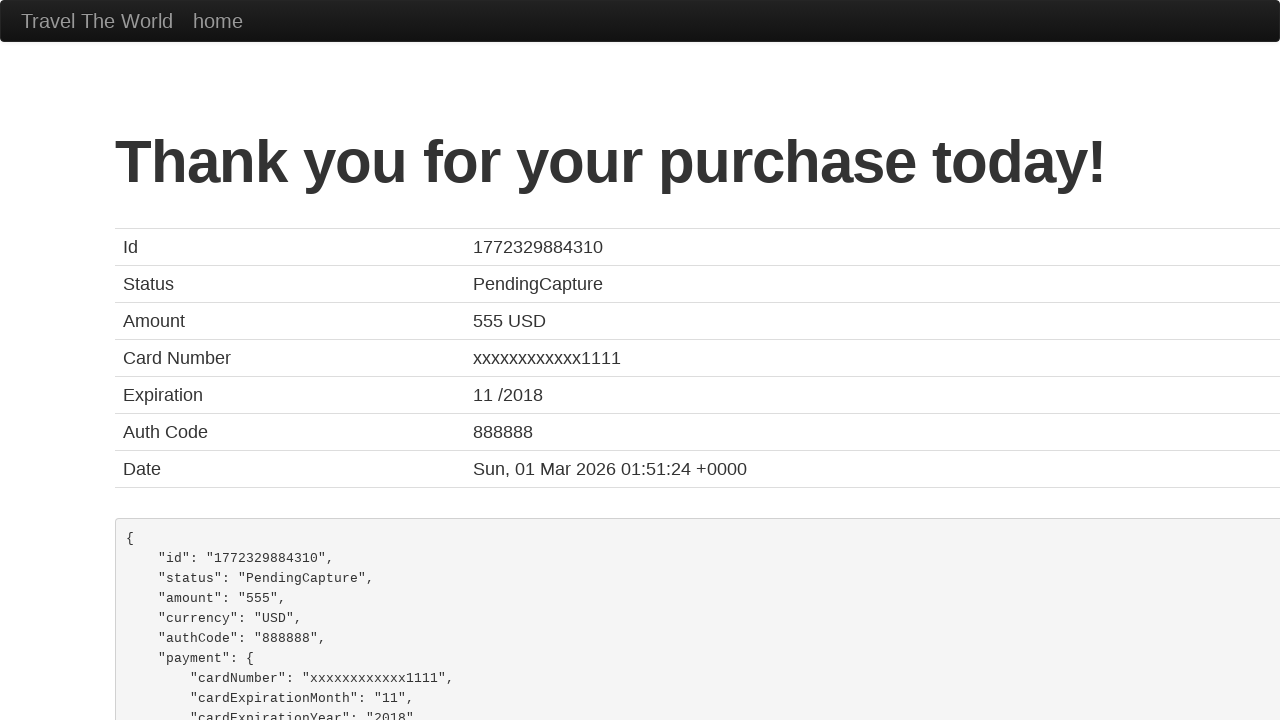

Confirmation page loaded successfully
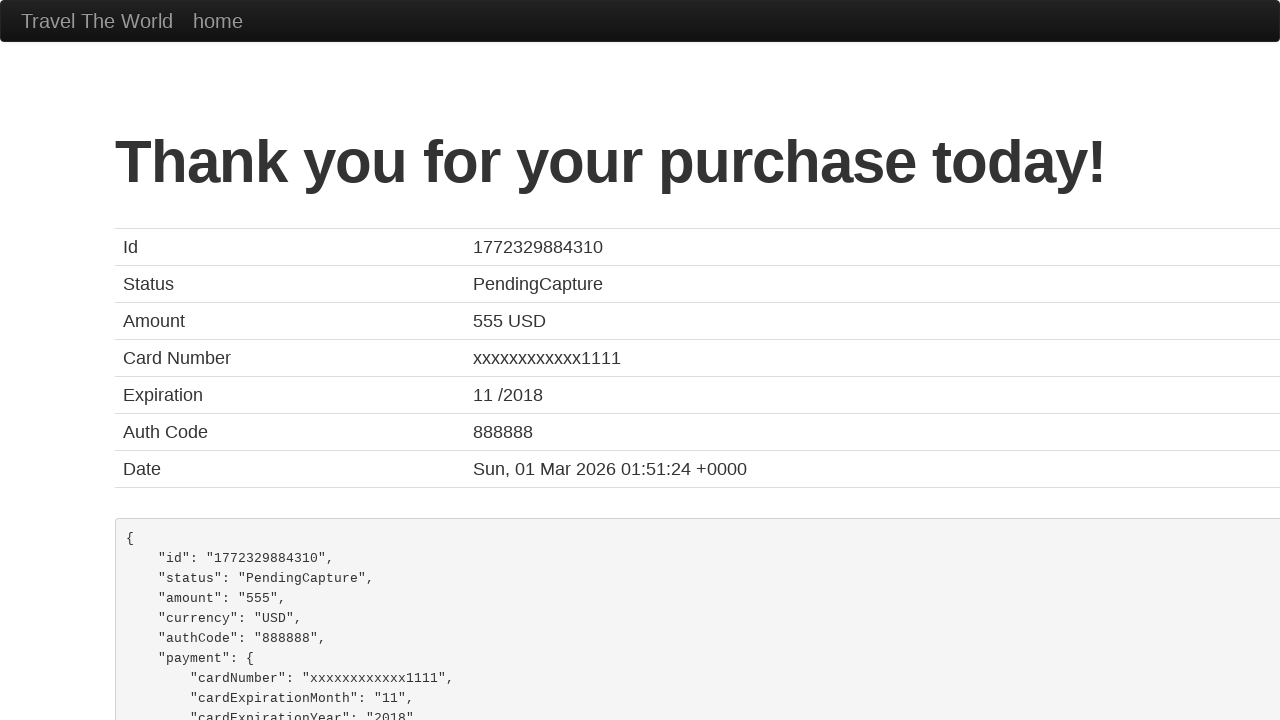

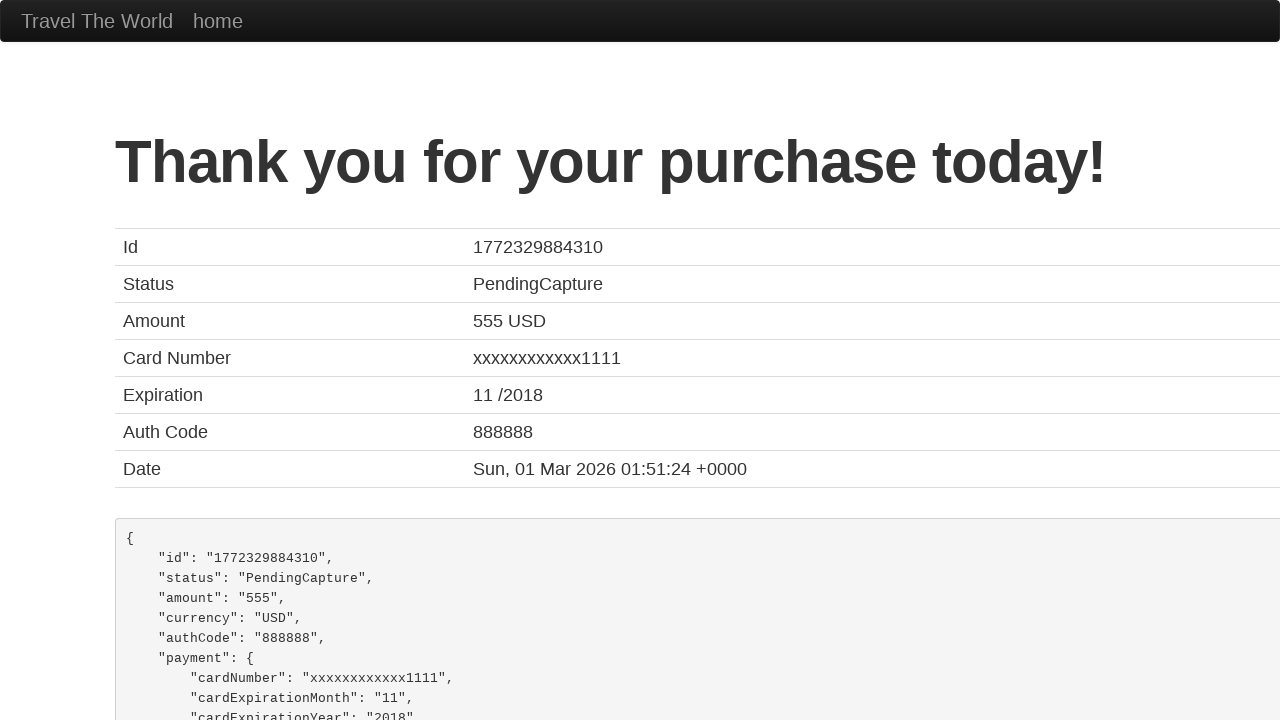